Tests dropdown selection functionality on a demo registration form by selecting "Java" from the Skills dropdown menu.

Starting URL: https://demo.automationtesting.in/Register.html

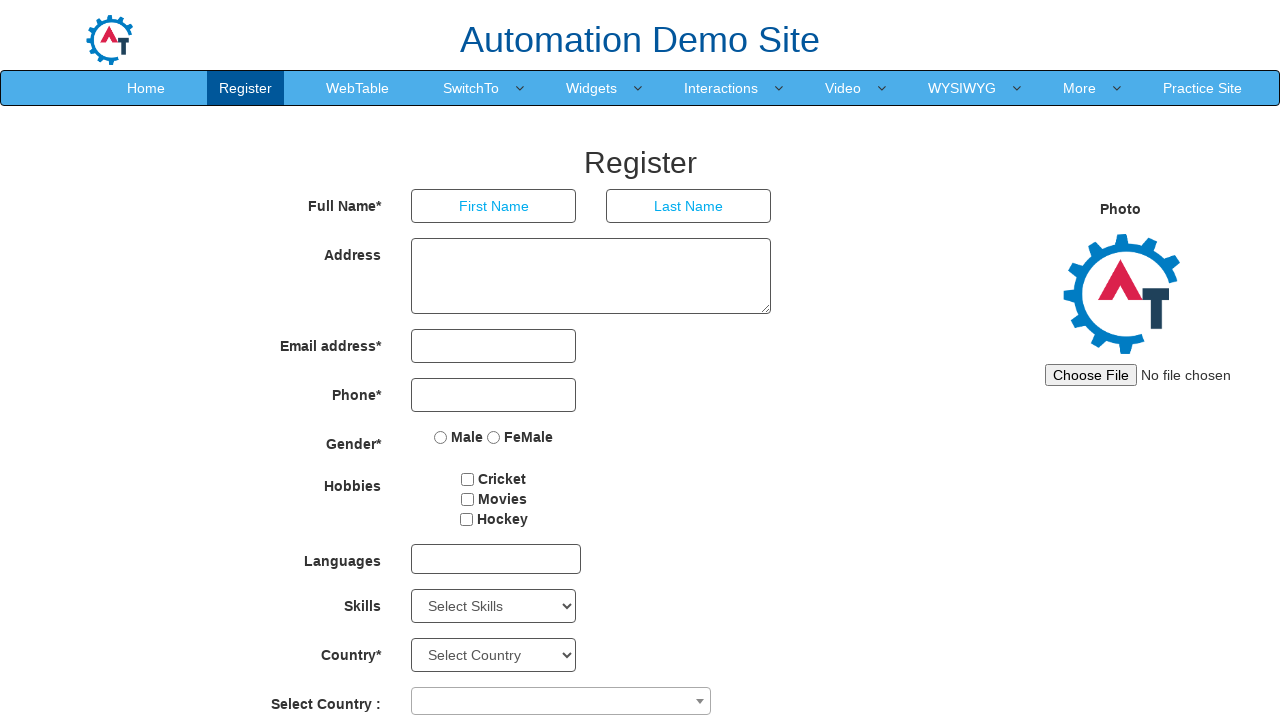

Selected 'Java' from the Skills dropdown menu on select#Skills
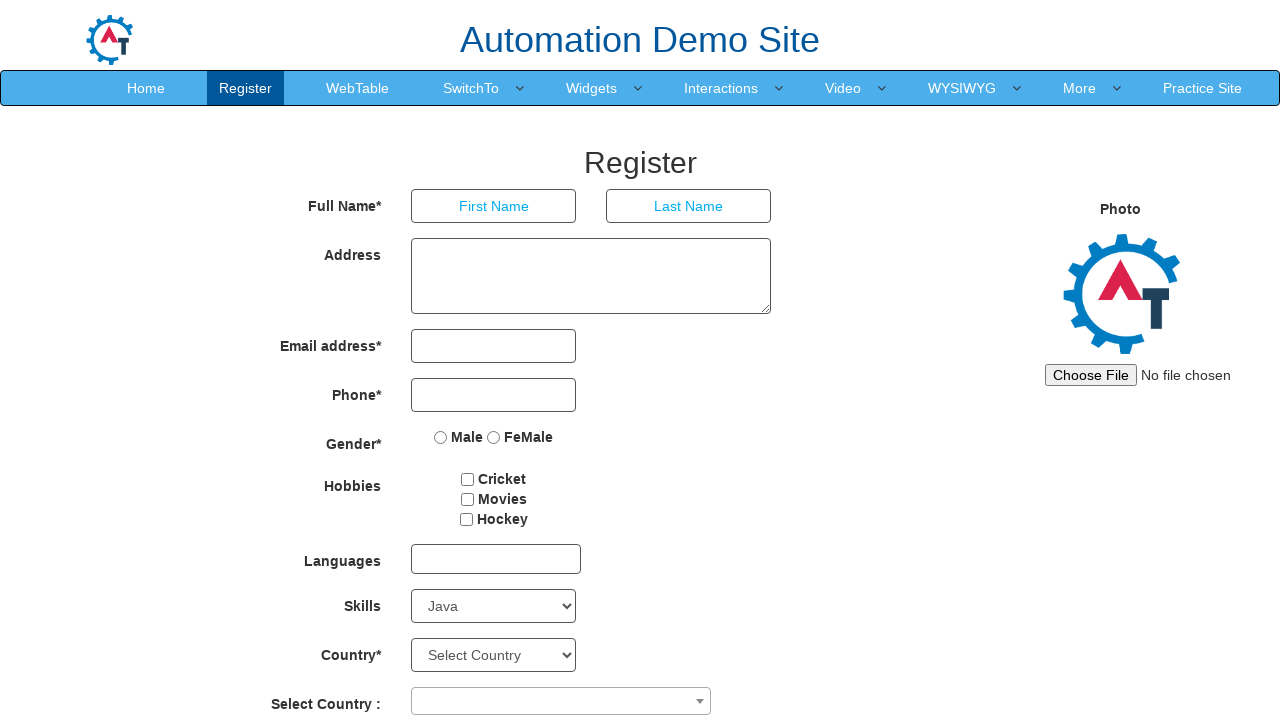

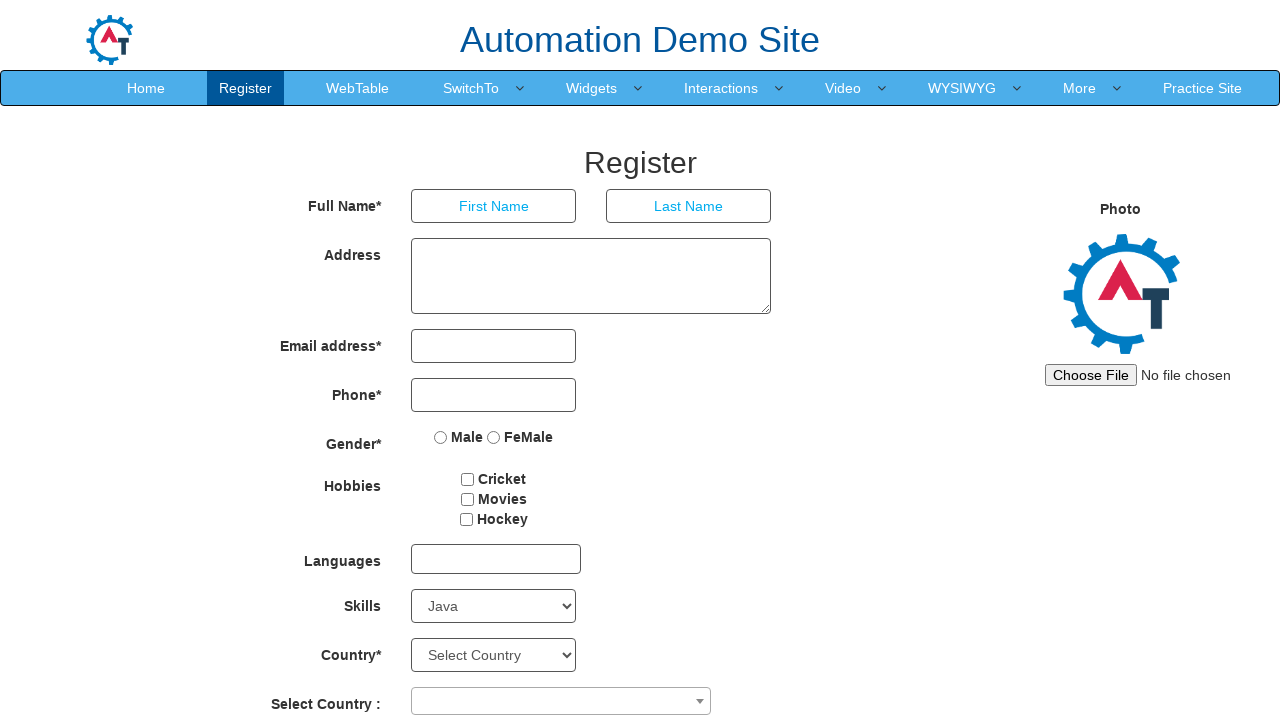